Tests interaction with a dropdown element on an automation practice page by getting button text and iterating through dropdown options to click on one

Starting URL: https://www.rahulshettyacademy.com/AutomationPractice/

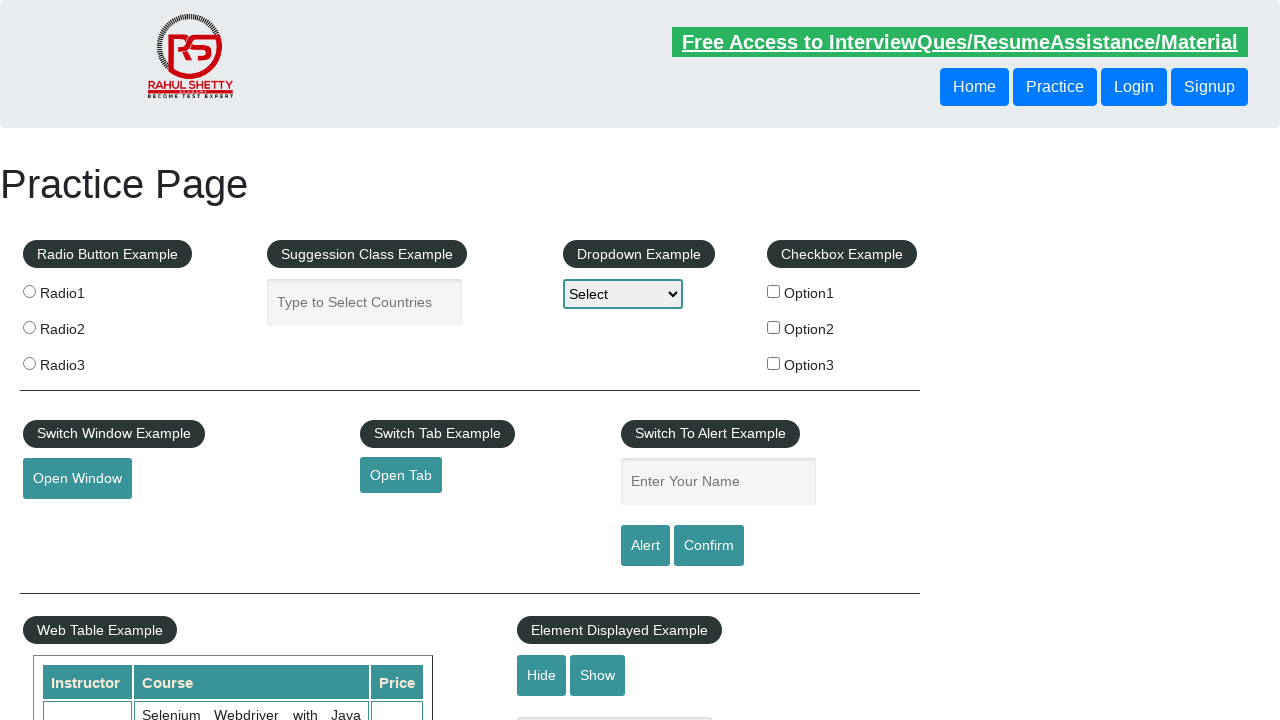

Waited for button with class 'btn-style class1' to be available
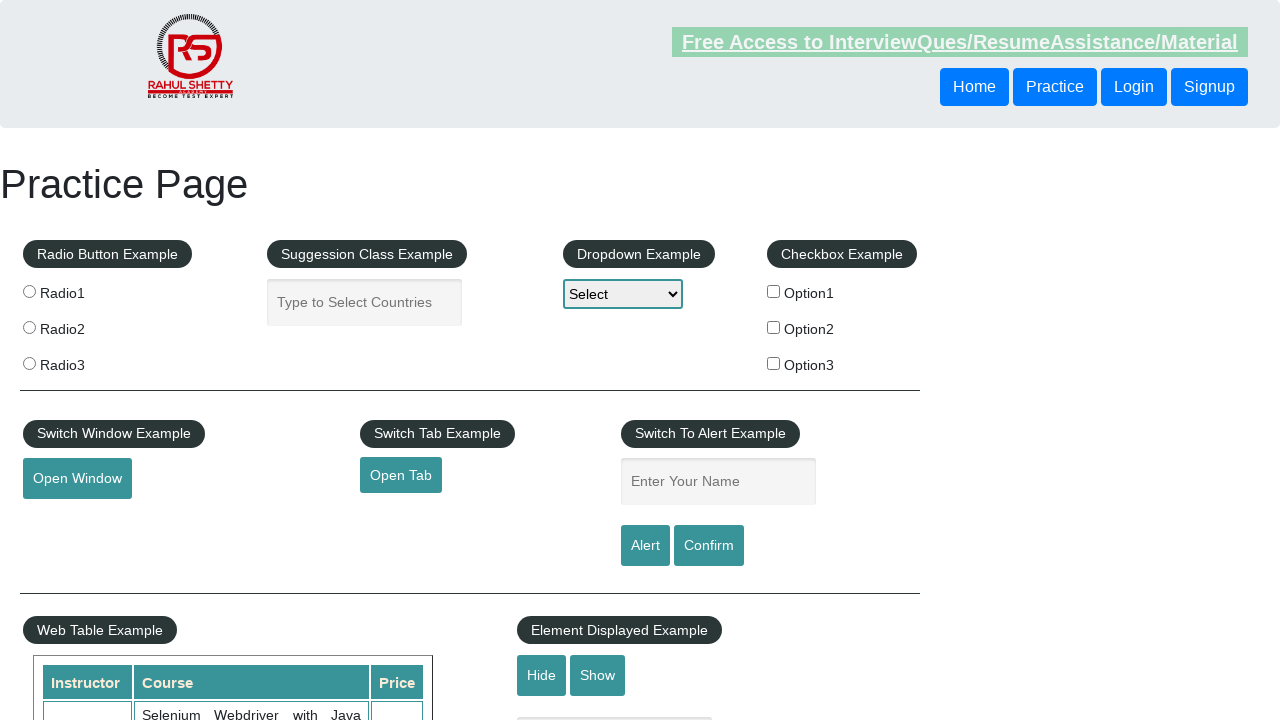

Waited for dropdown element with id 'dropdown-class-example' to be available
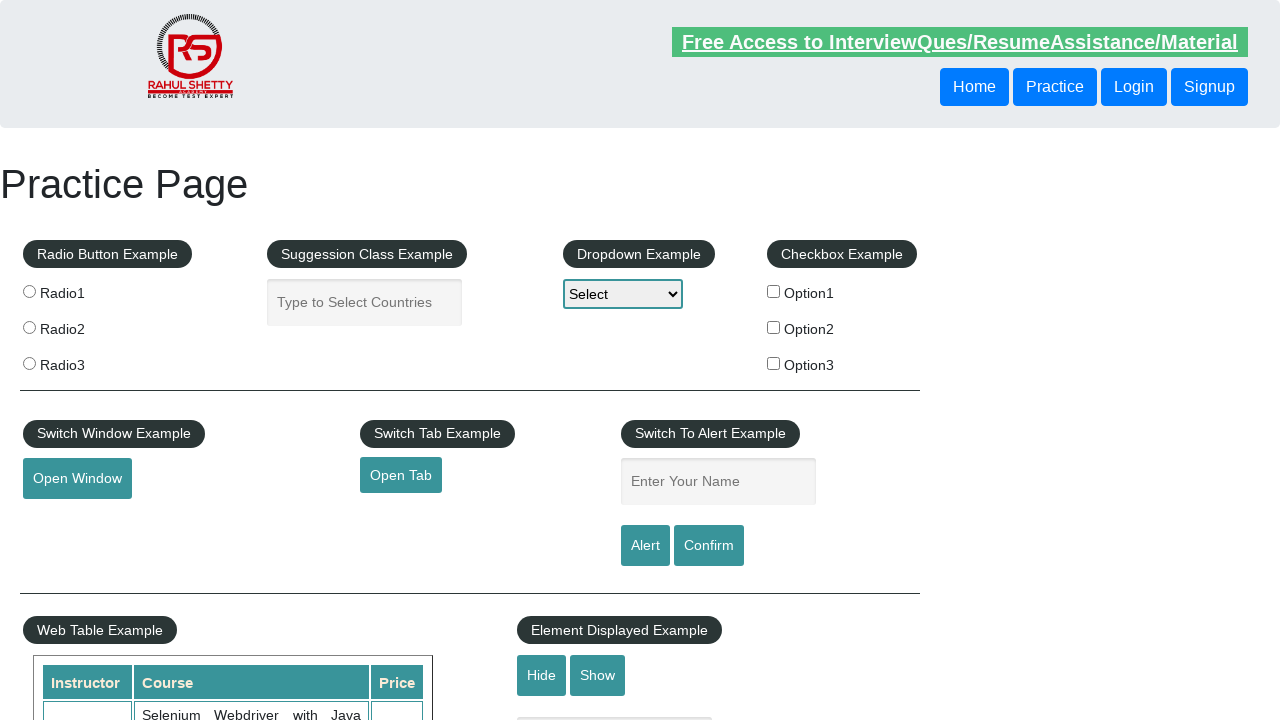

Selected second option (index 1) from dropdown element on #dropdown-class-example
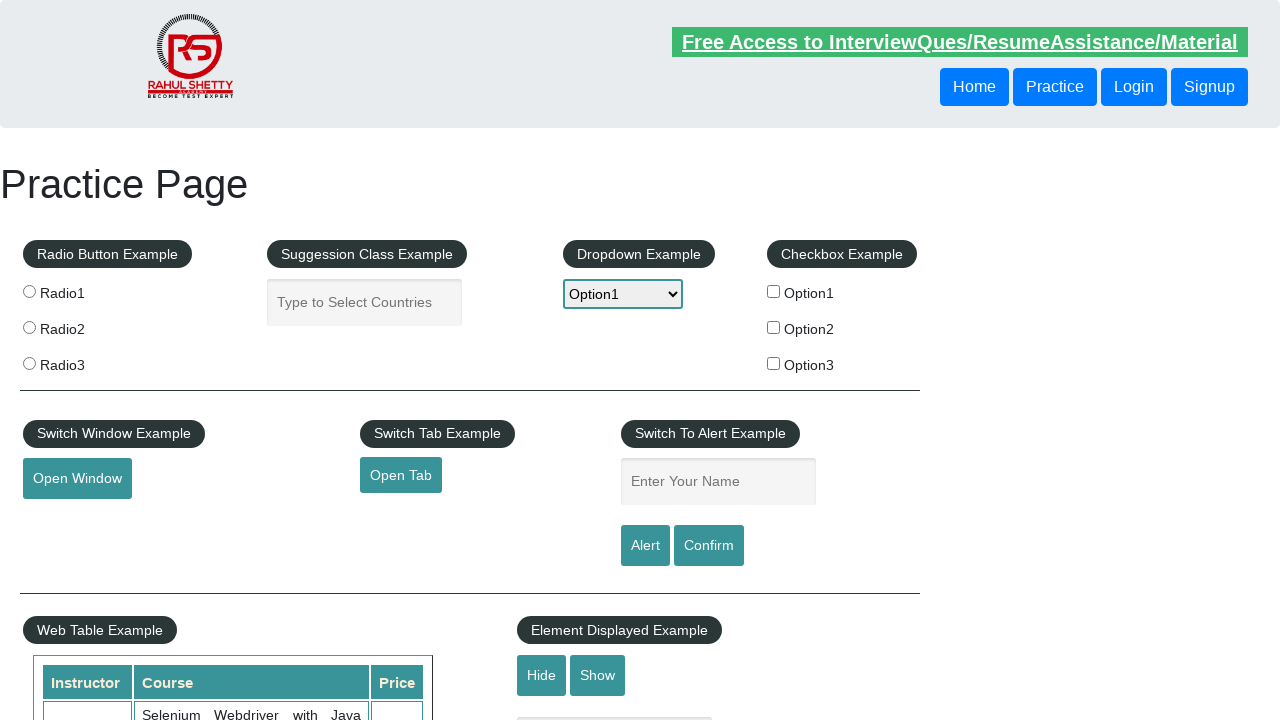

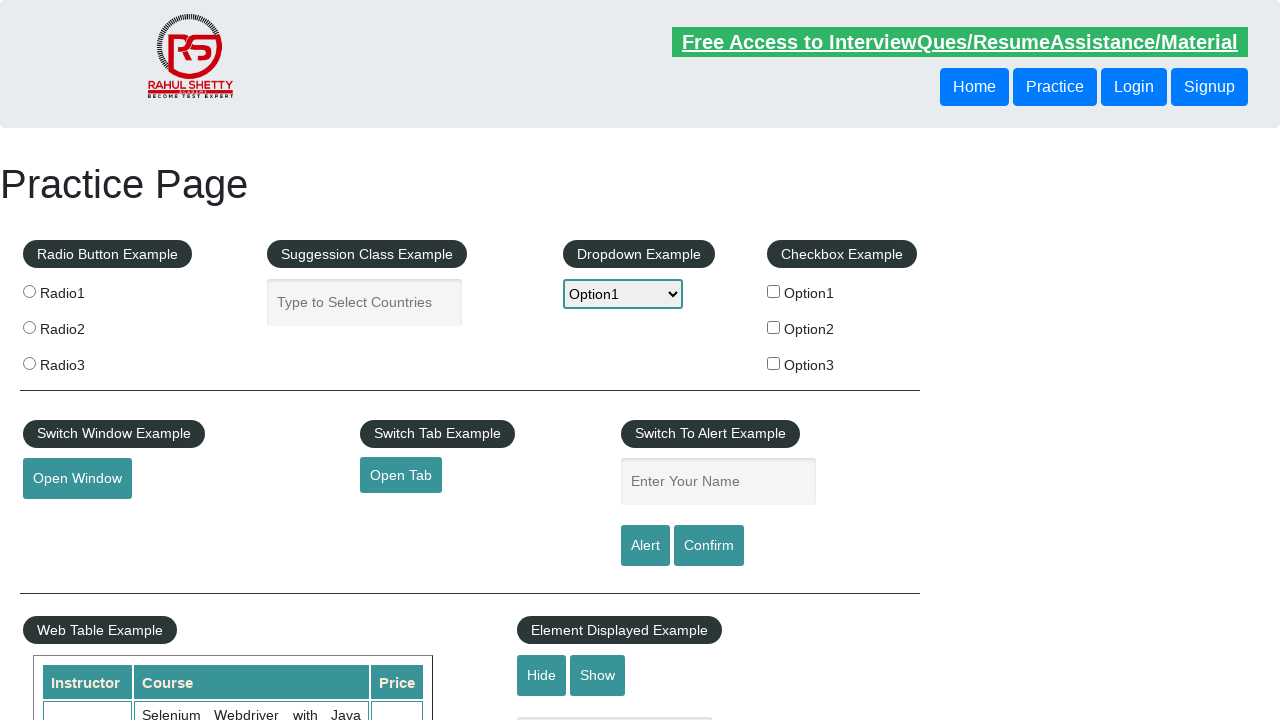